Tests checkbox functionality by verifying initial state, checking and unchecking a checkbox, and validating the total number of checkboxes on the page

Starting URL: https://rahulshettyacademy.com/AutomationPractice/

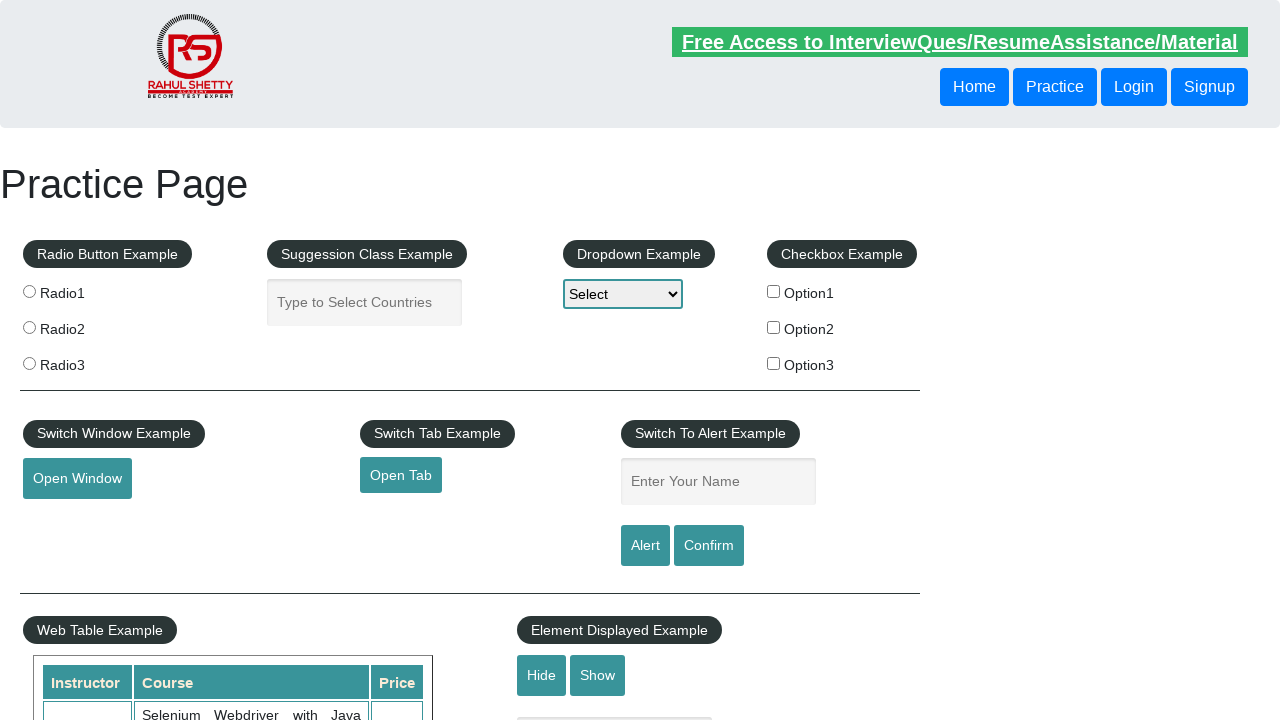

Retrieved initial state of checkbox (unchecked)
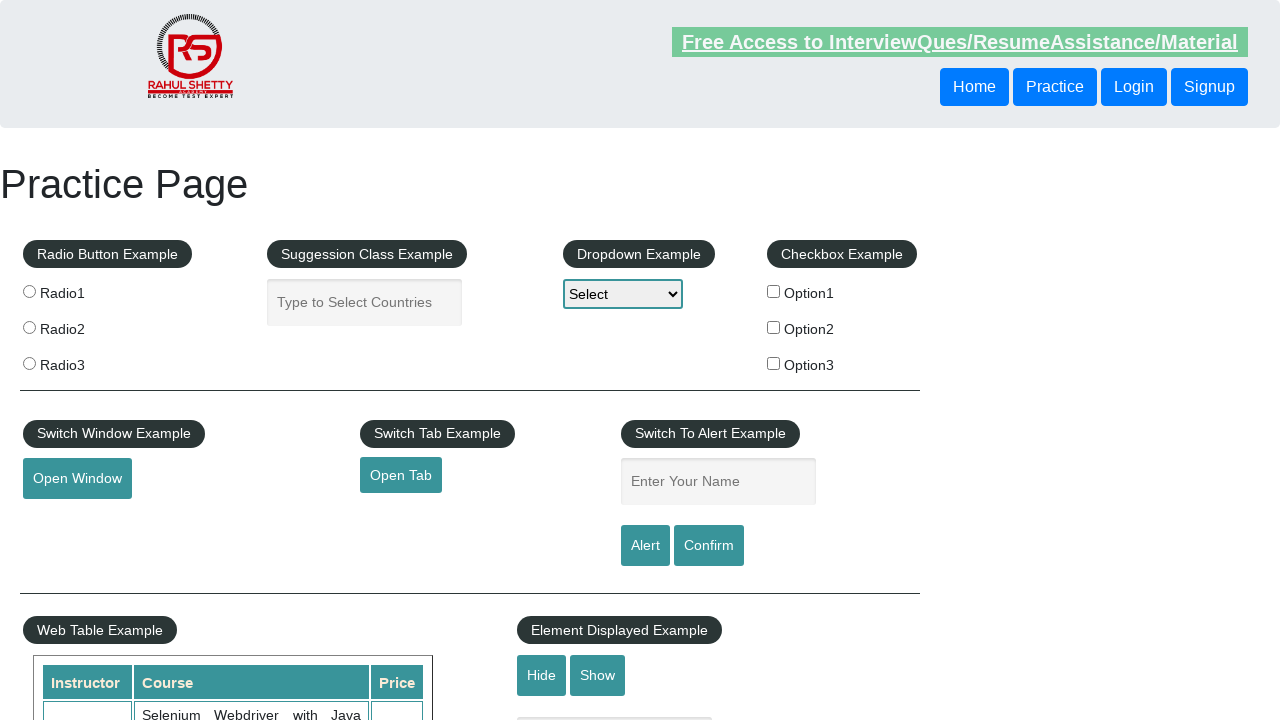

Verified checkbox is initially unchecked
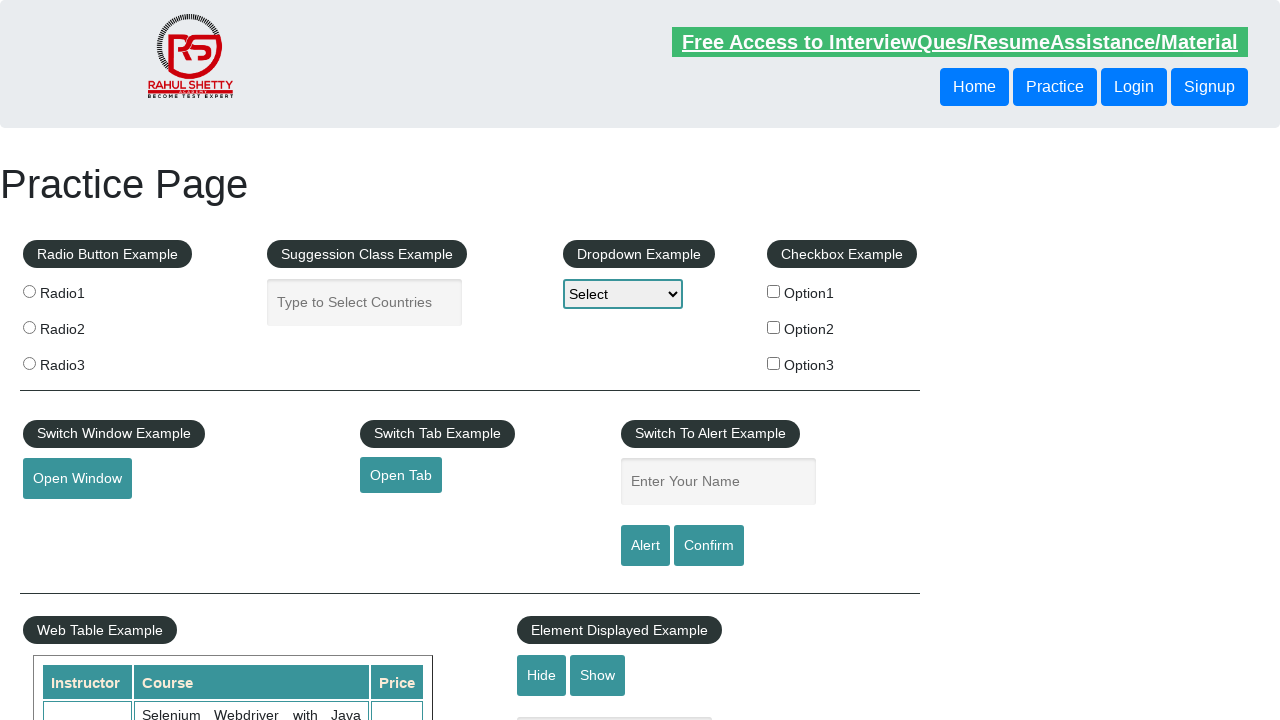

Clicked checkbox to check it at (774, 291) on //fieldset//descendant::input[@id='checkBoxOption1']
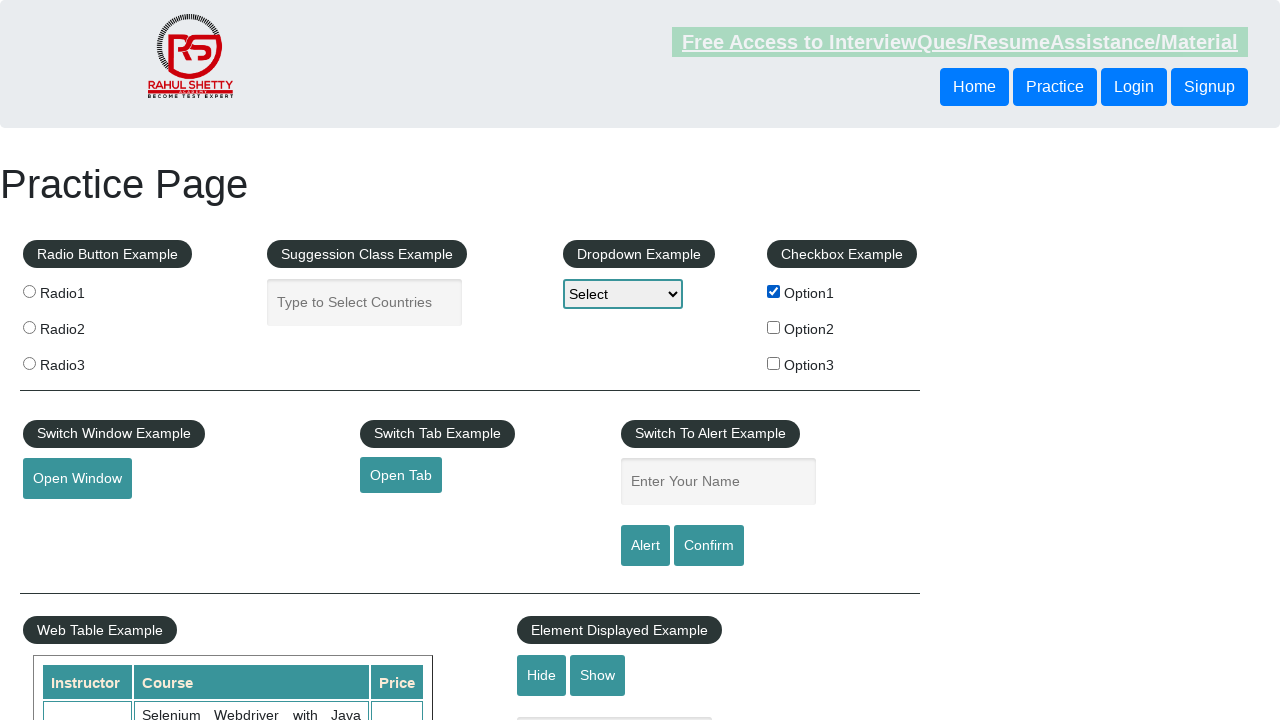

Retrieved state of checkbox after clicking (checked)
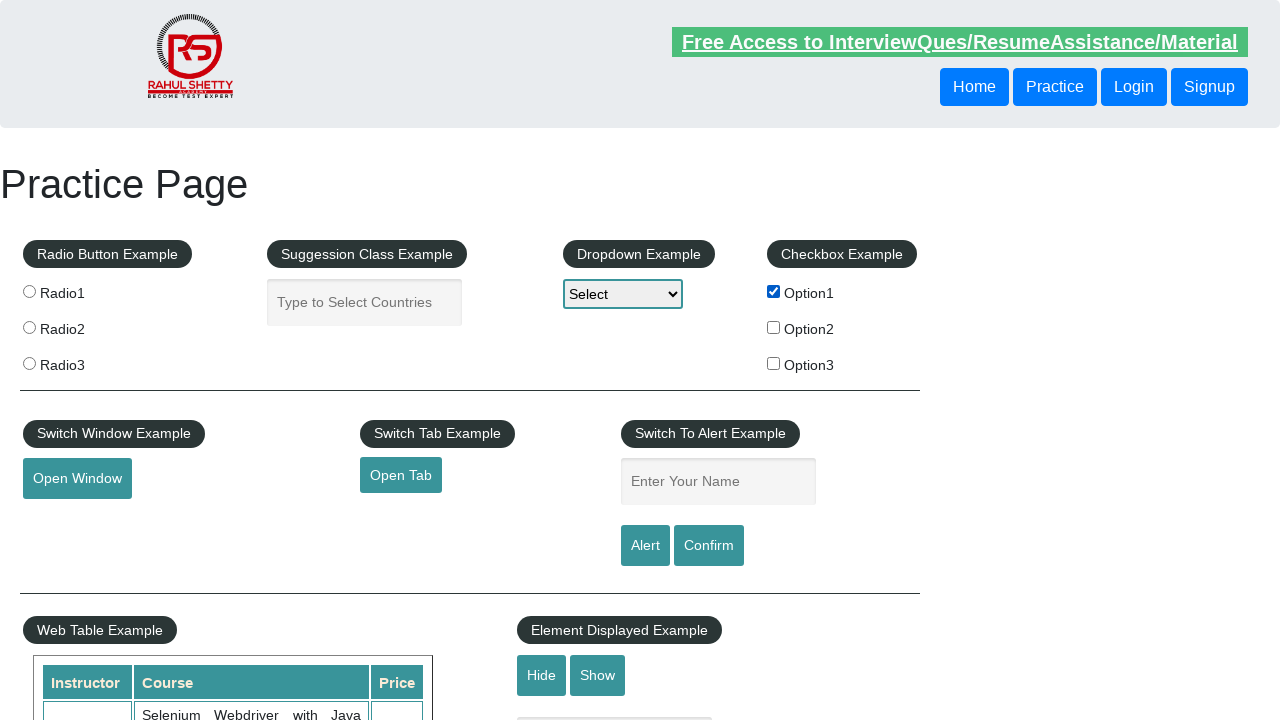

Verified checkbox is checked
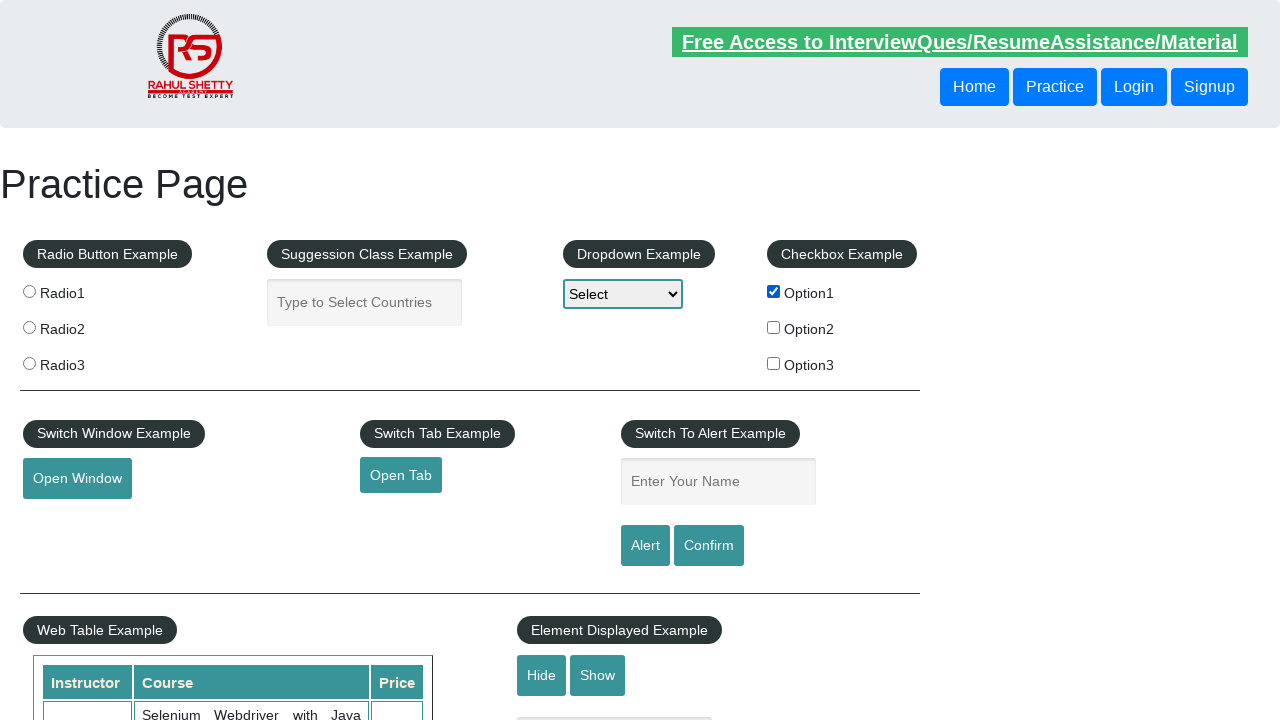

Clicked checkbox to uncheck it at (774, 291) on //fieldset//descendant::input[@id='checkBoxOption1']
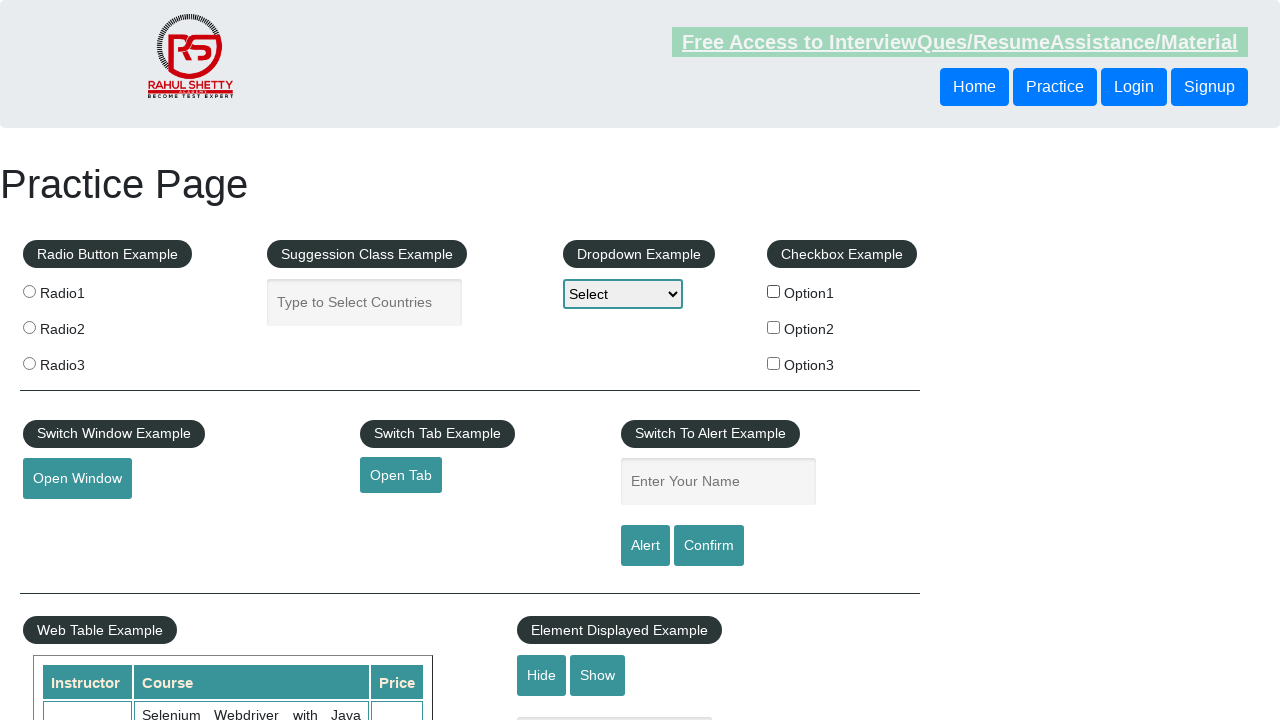

Retrieved state of checkbox after second click (unchecked)
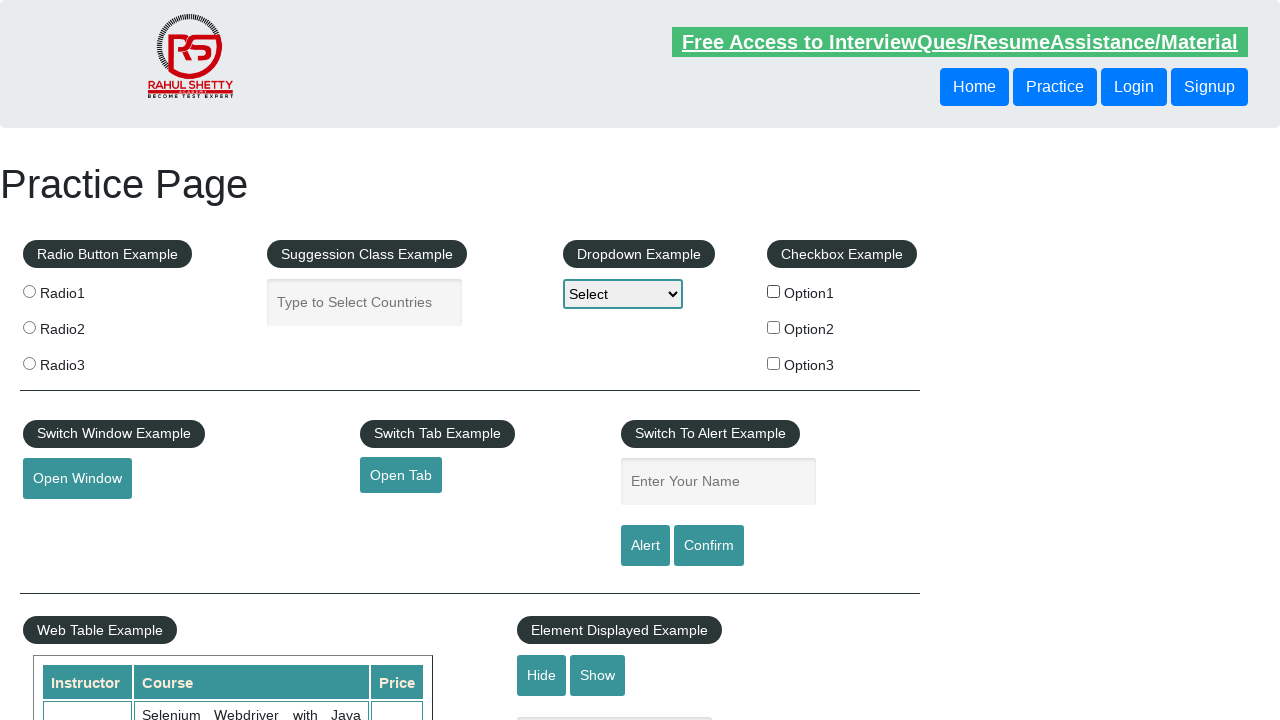

Verified checkbox is unchecked after second click
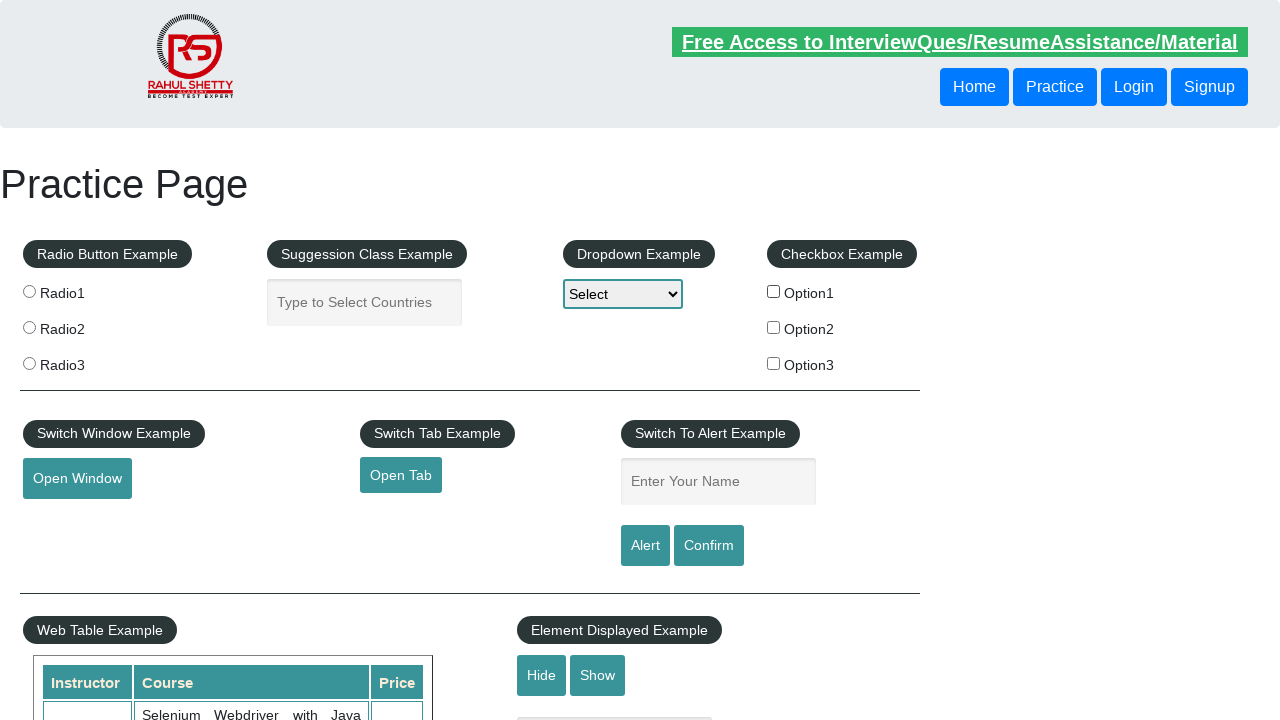

Counted total checkboxes on page: 3
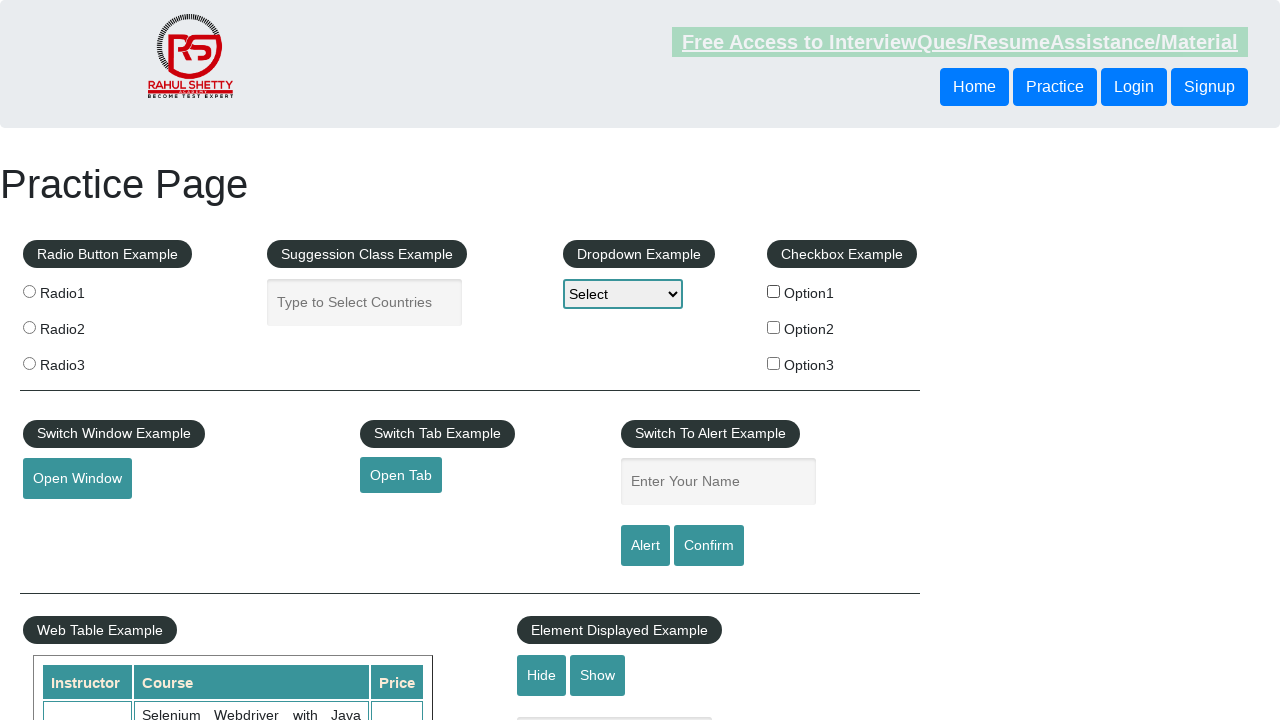

Verified total of 3 checkboxes on the page
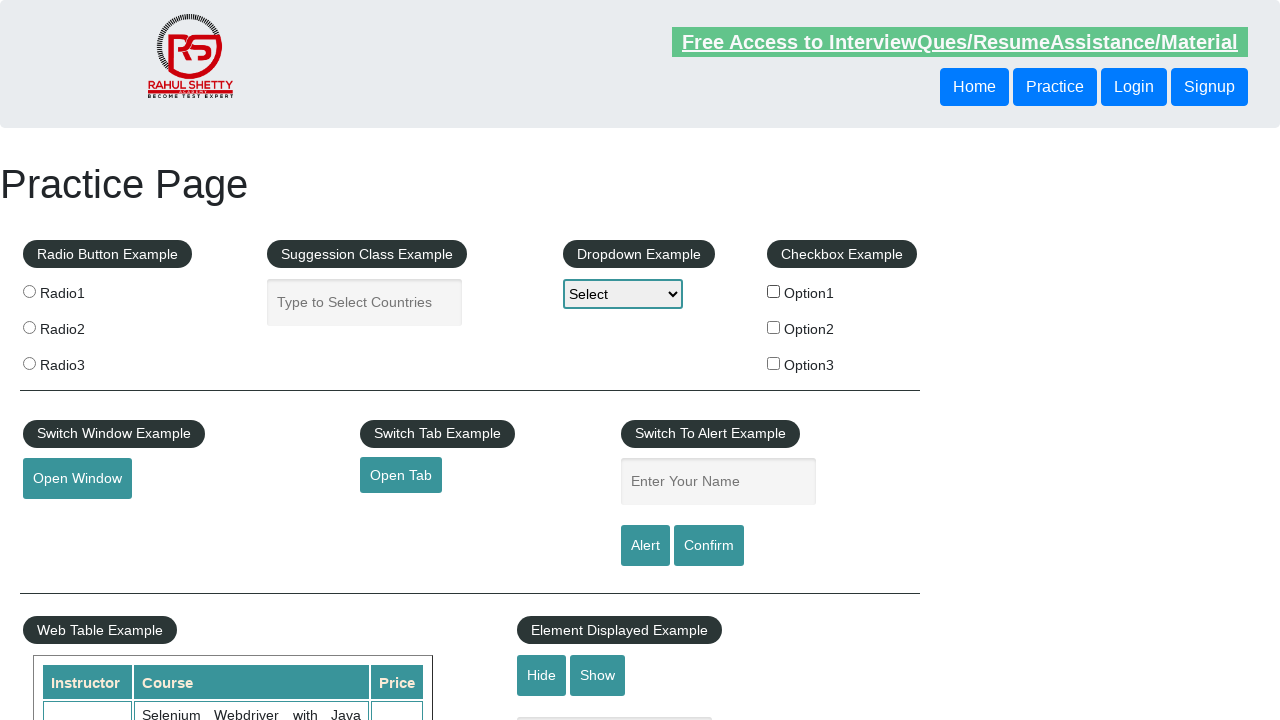

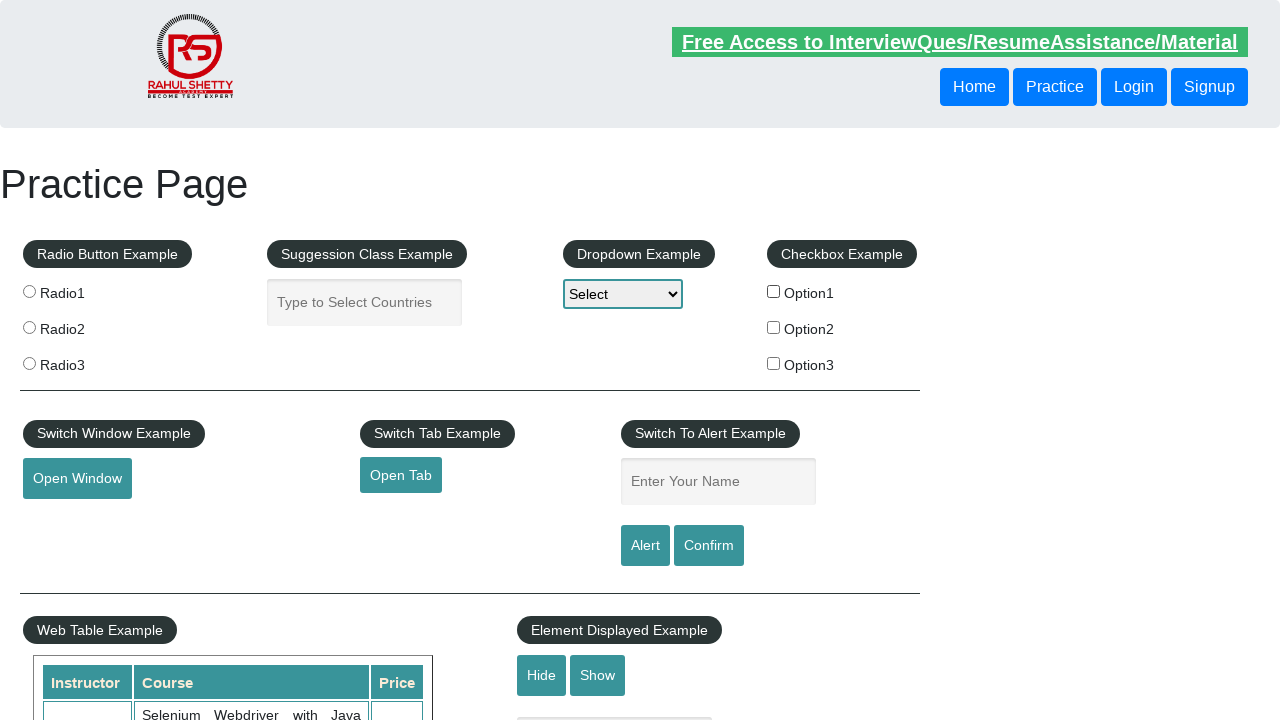